Tests dropdown selection functionality by selecting options using different methods (index, value, visible text) in both single and multi-select dropdowns

Starting URL: https://demoqa.com/select-menu

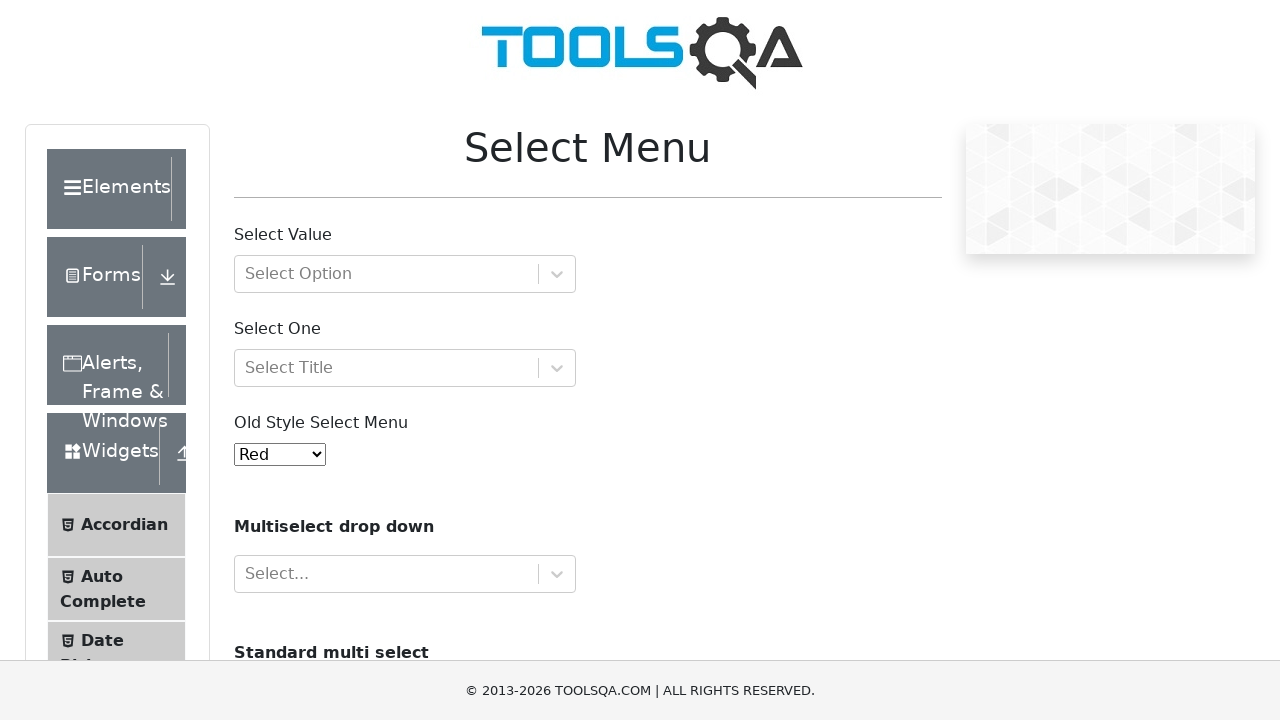

Selected 3rd option (index 2) from single dropdown on select#oldSelectMenu
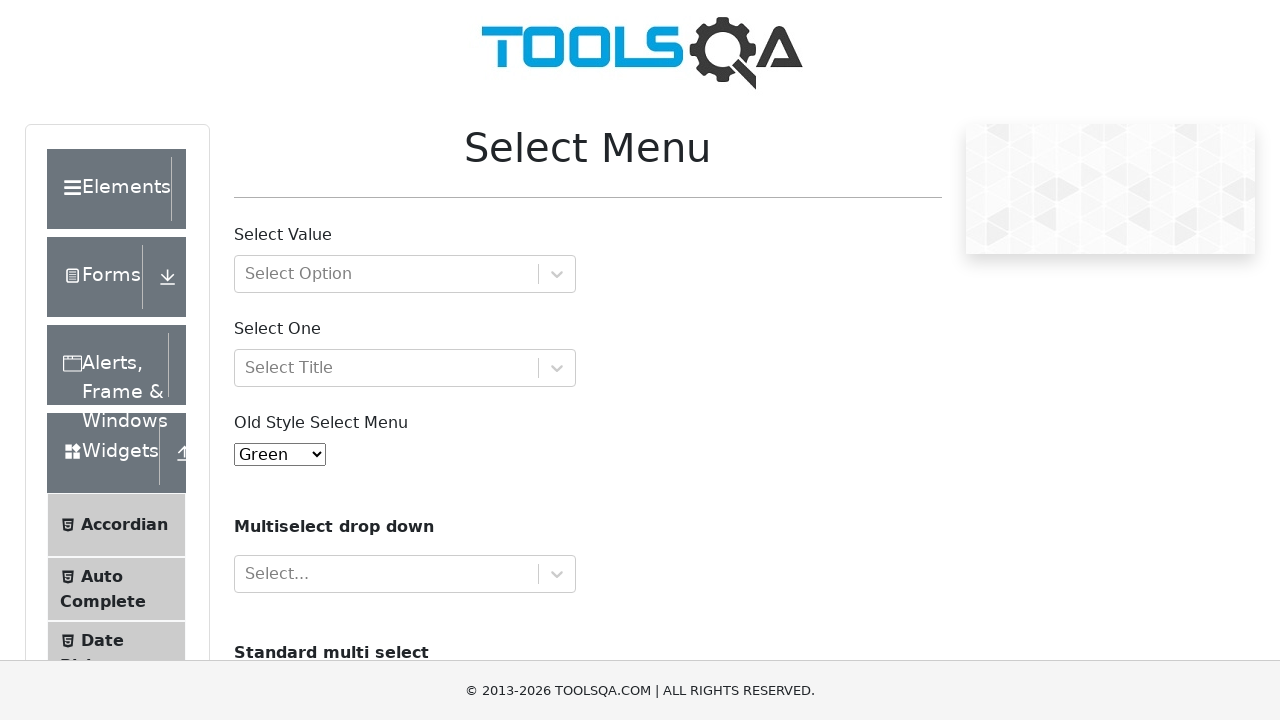

Selected option with value '6' from single dropdown on select#oldSelectMenu
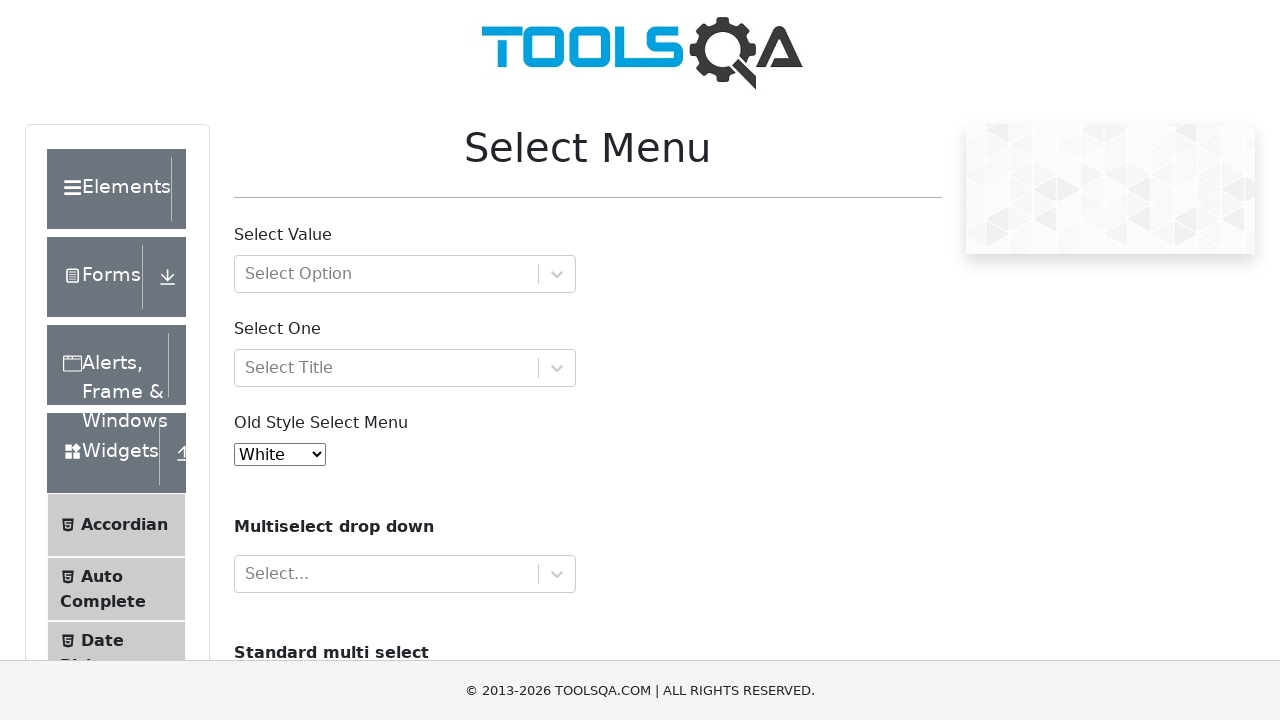

Selected 'Yellow' option from single dropdown on select#oldSelectMenu
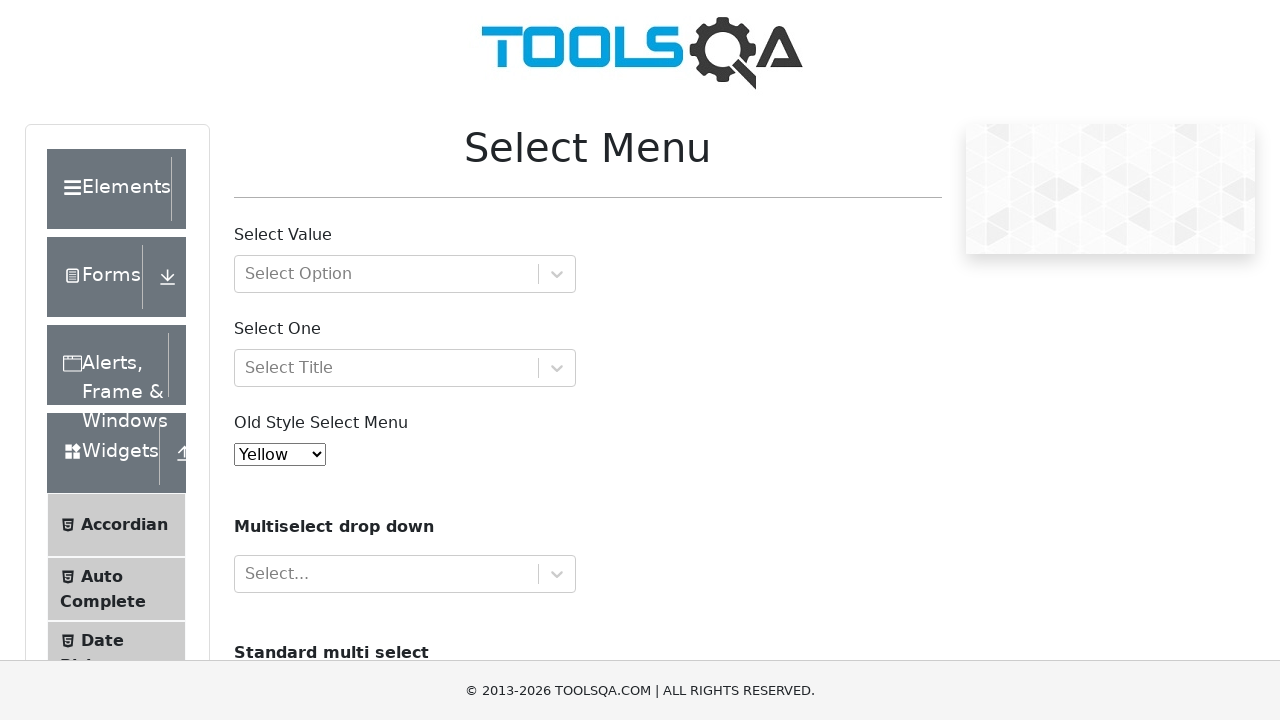

Confirmed cars select is a multi-select dropdown
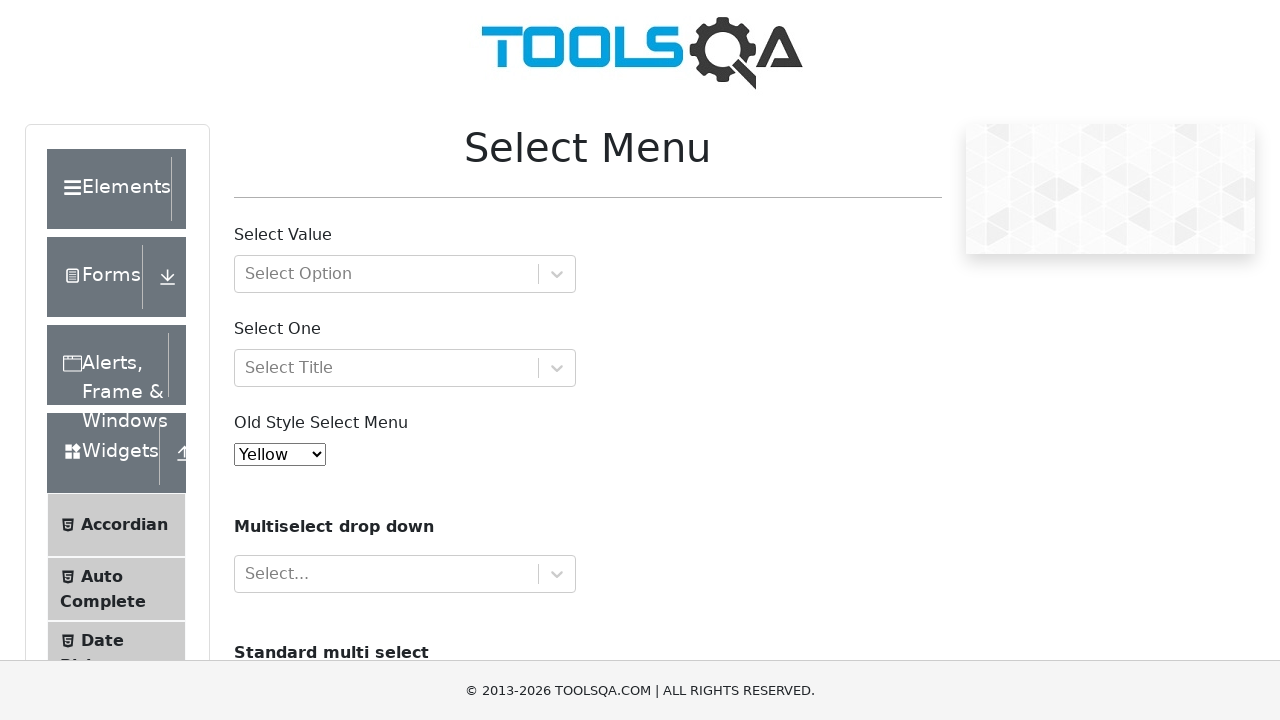

Selected option at index 1 from multi-select dropdown on select#cars
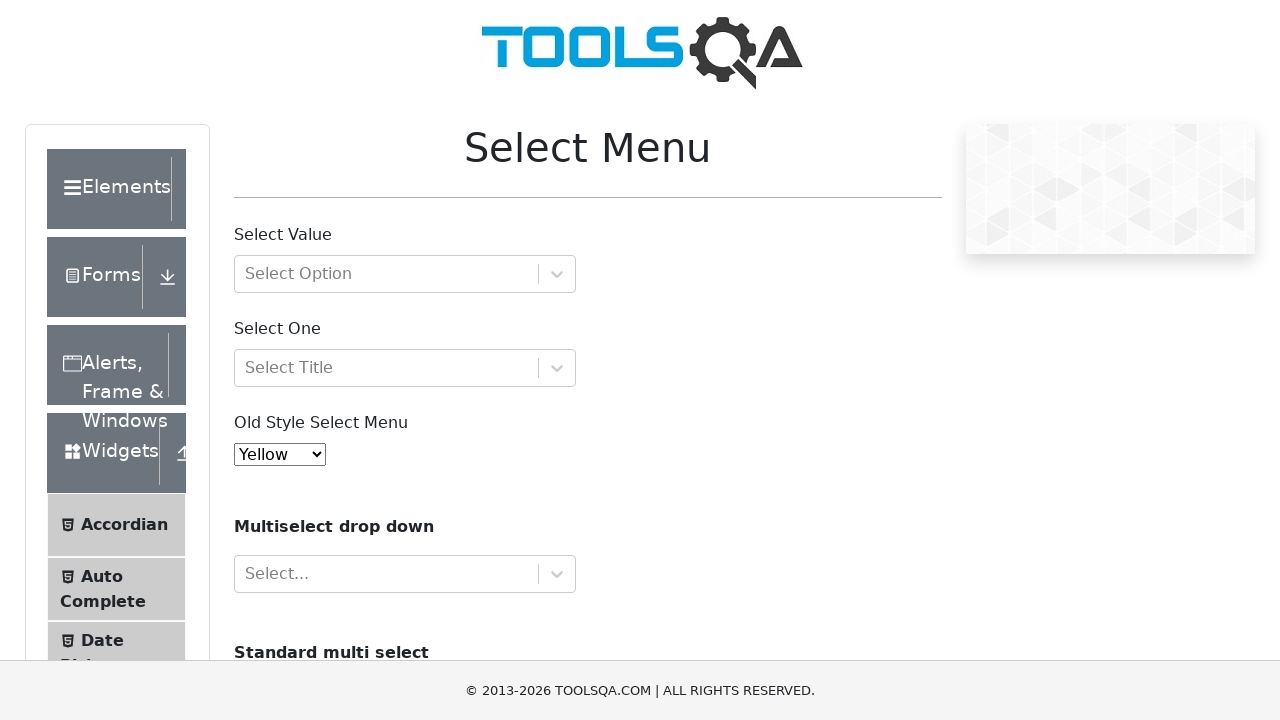

Selected option at index 2 from multi-select dropdown on select#cars
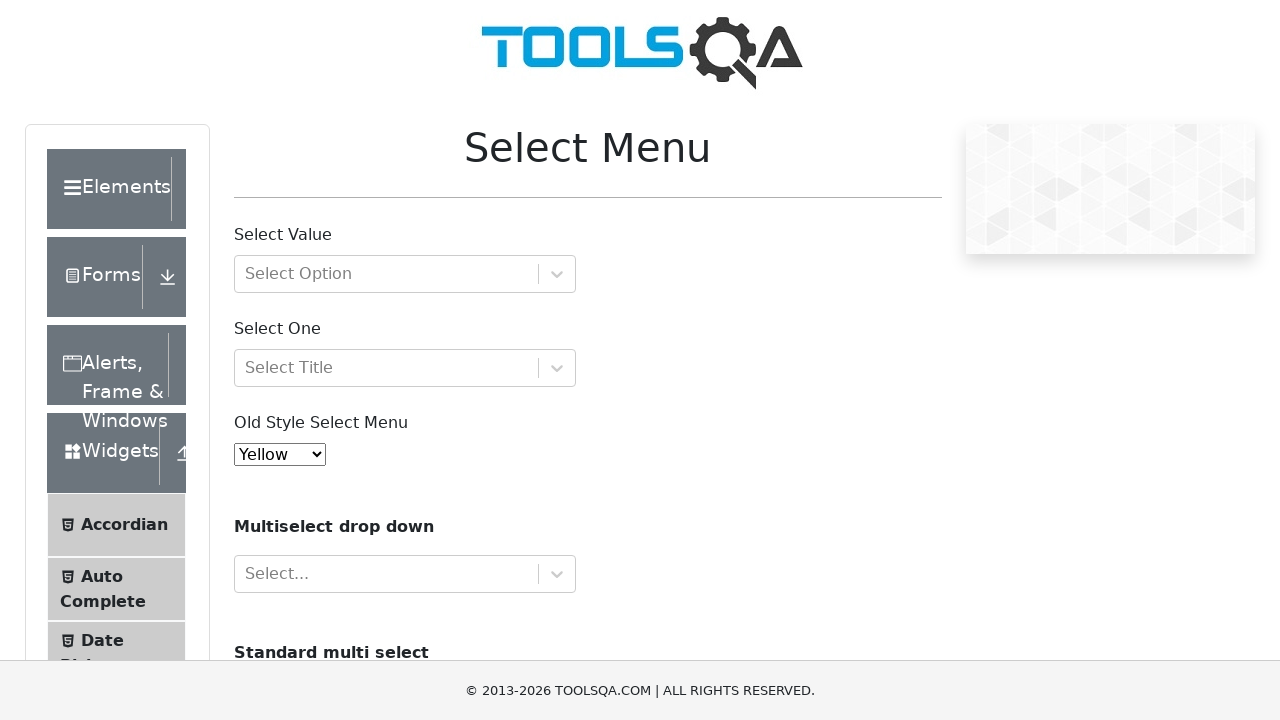

Selected 'volvo' option by value from multi-select dropdown on select#cars
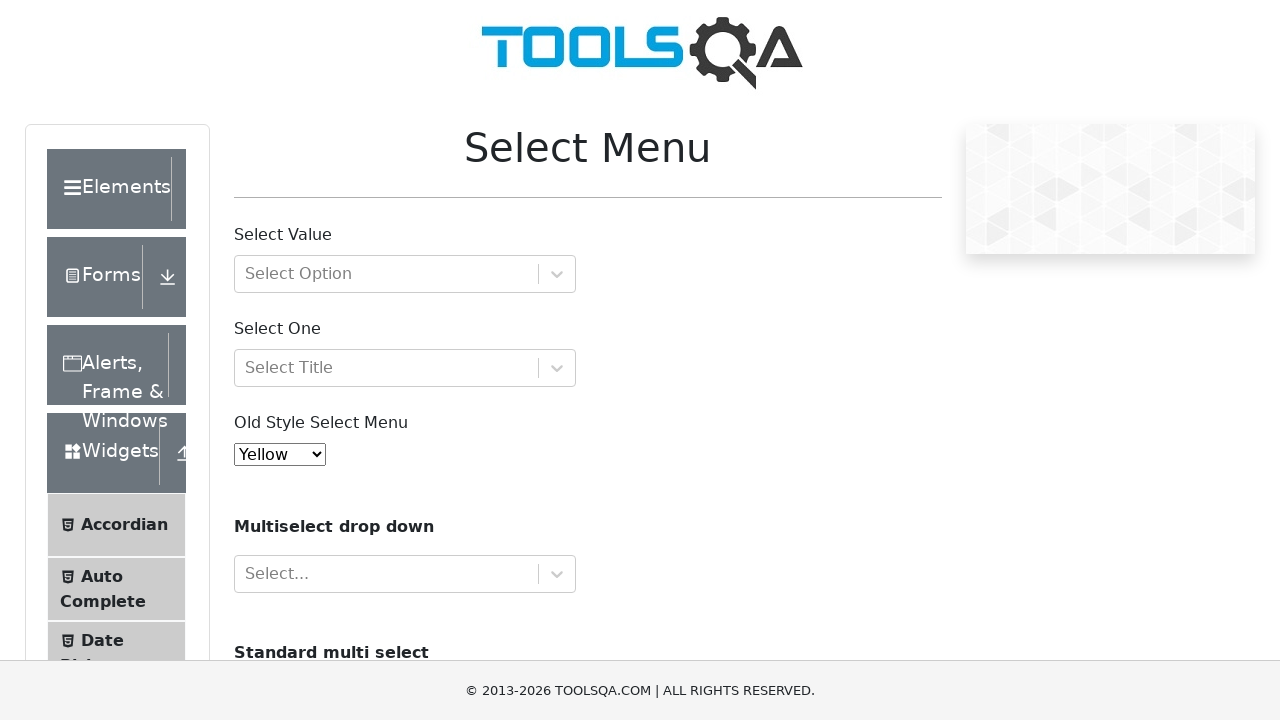

Selected 'audi' option by value from multi-select dropdown on select#cars
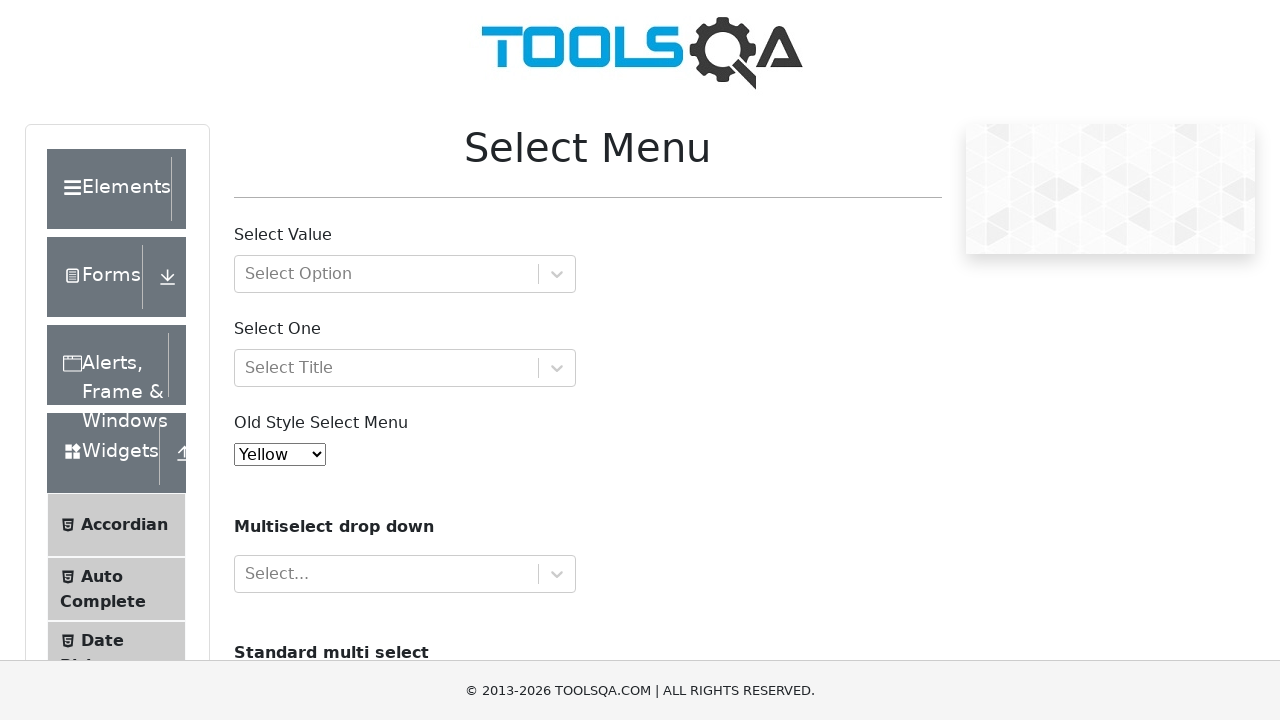

Selected 'Volvo' option by visible text from multi-select dropdown on select#cars
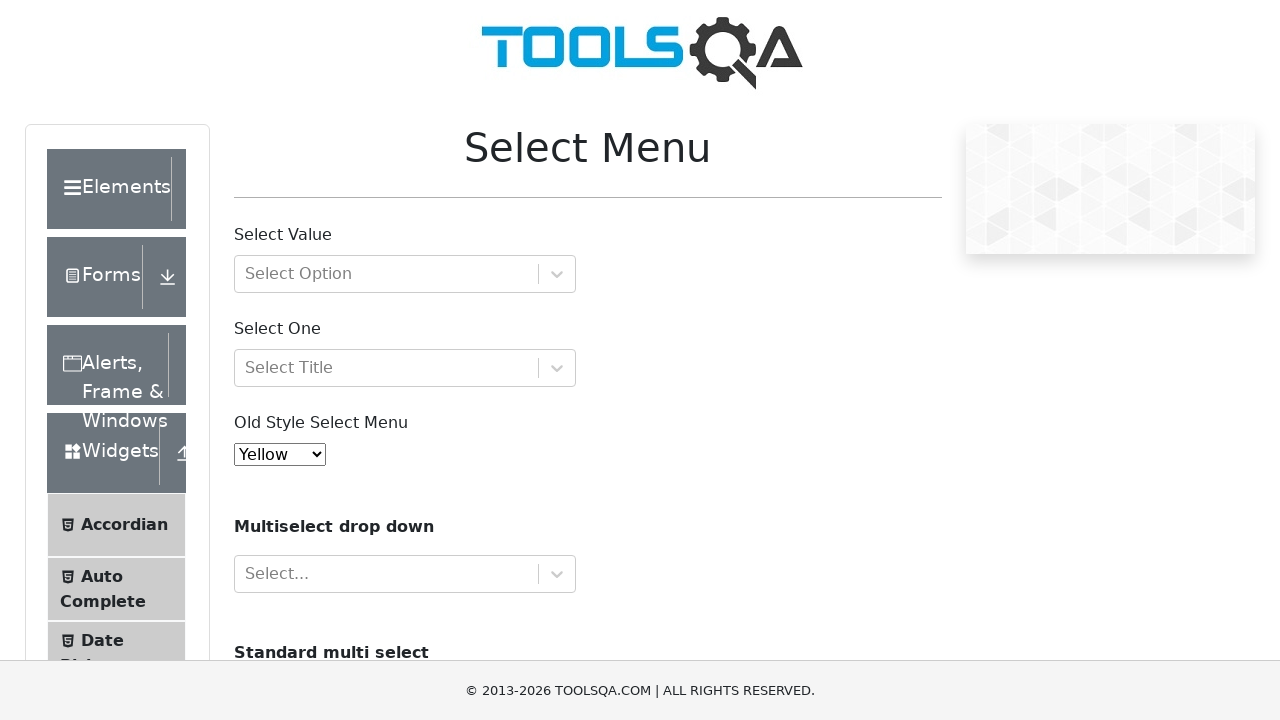

Selected 'Opel' option by visible text from multi-select dropdown on select#cars
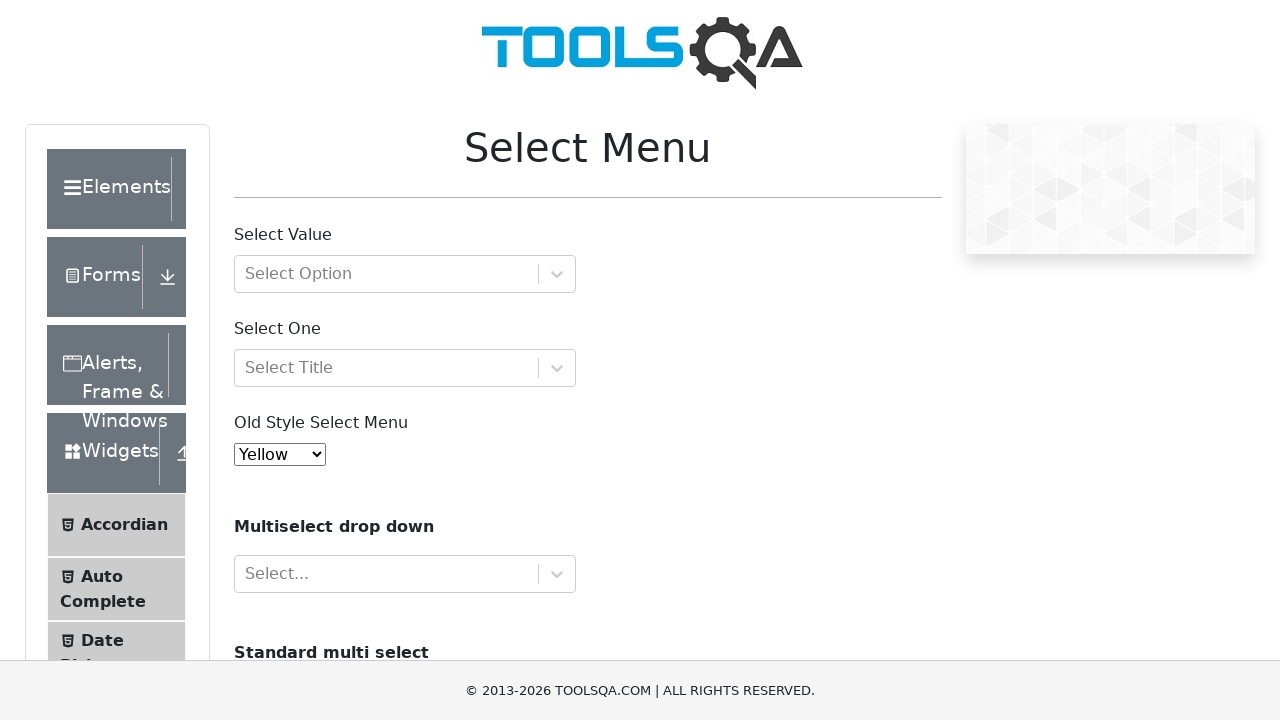

Retrieved all options from single dropdown for verification
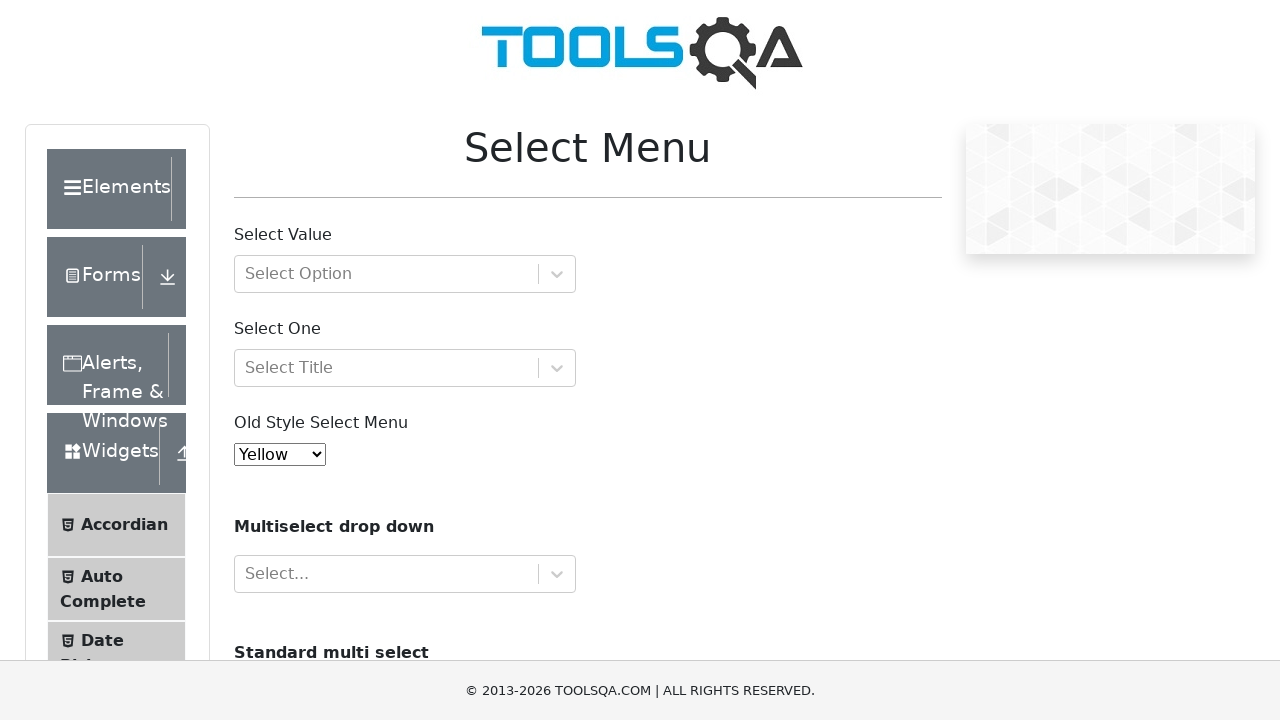

Printed all dropdown options to console
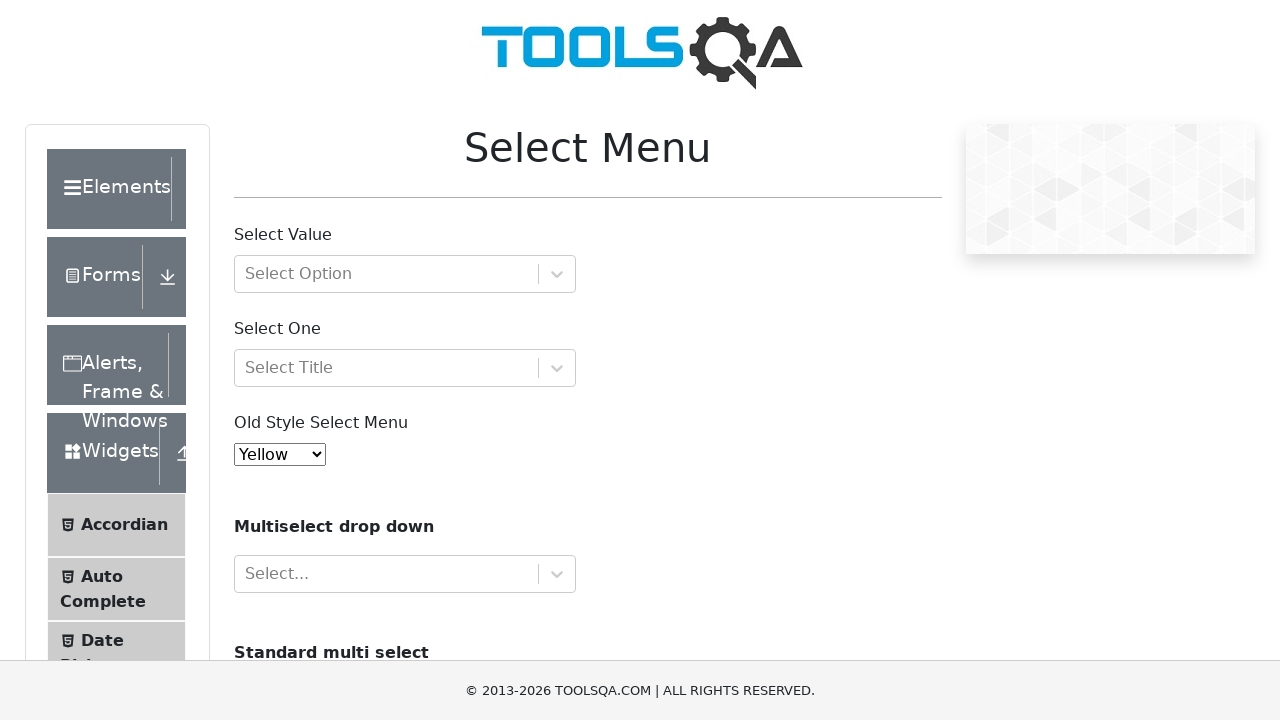

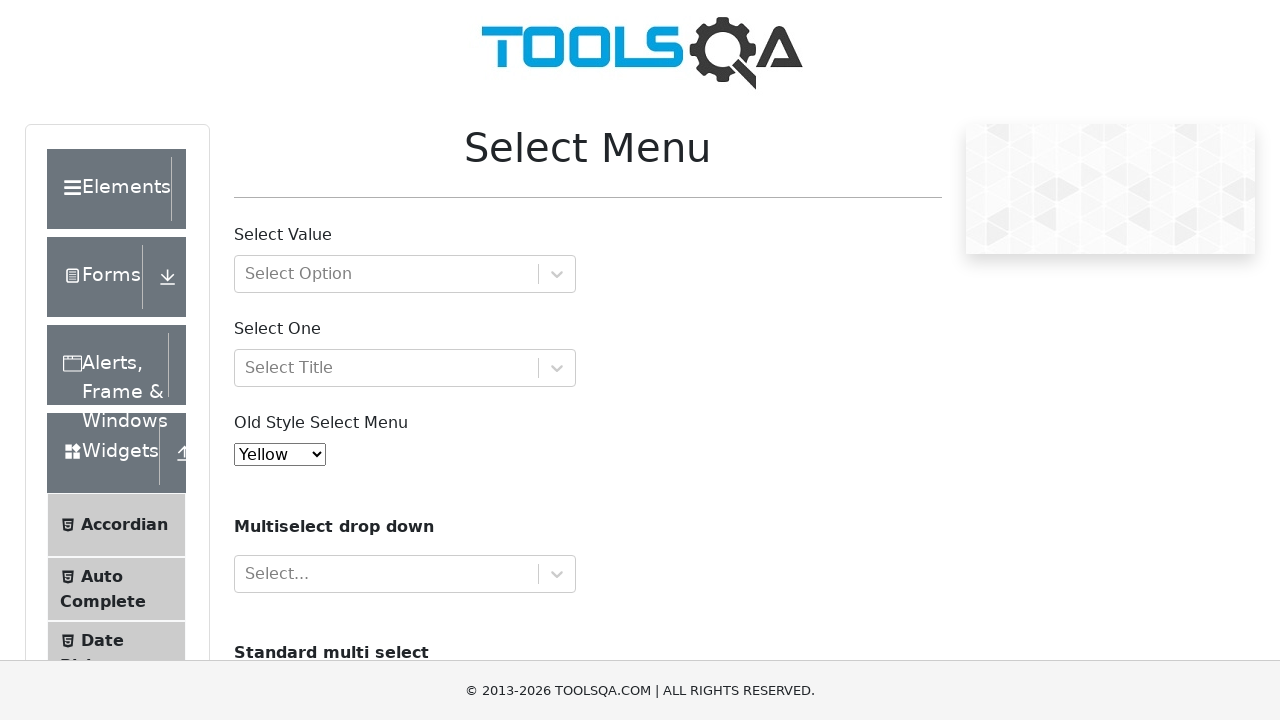